Tests dropdown date selection by selecting December 1st, 1933 from year, month, and day dropdowns and verifying the selections are correct.

Starting URL: https://practice.cydeo.com/dropdown

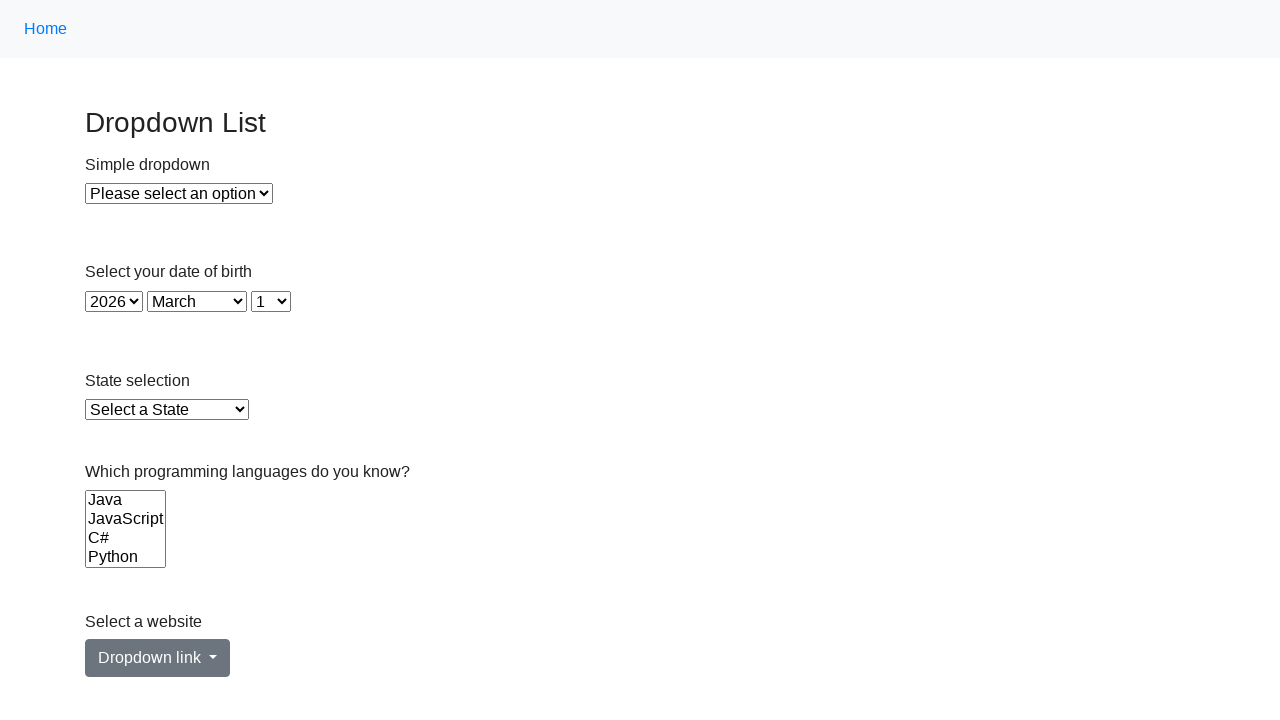

Selected year '1933' from year dropdown on select#year
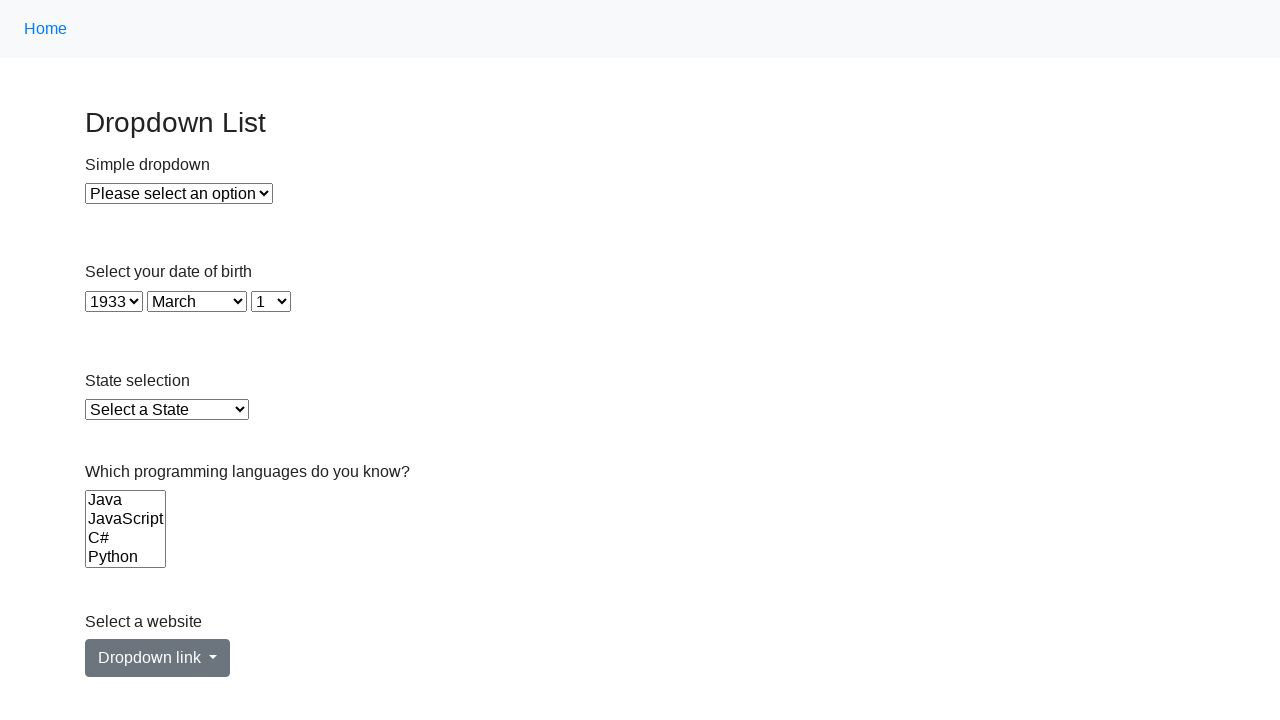

Selected month 'December' (value 11) from month dropdown on select#month
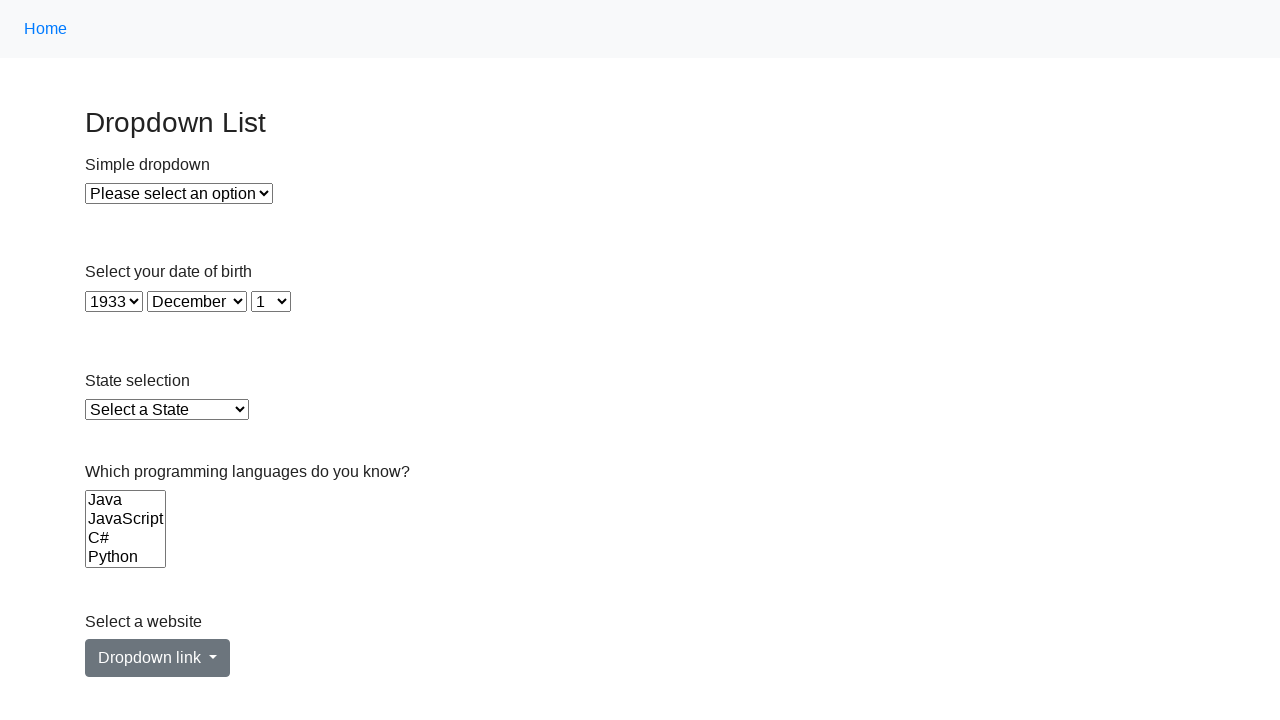

Selected day '1' from day dropdown using index 0 on select#day
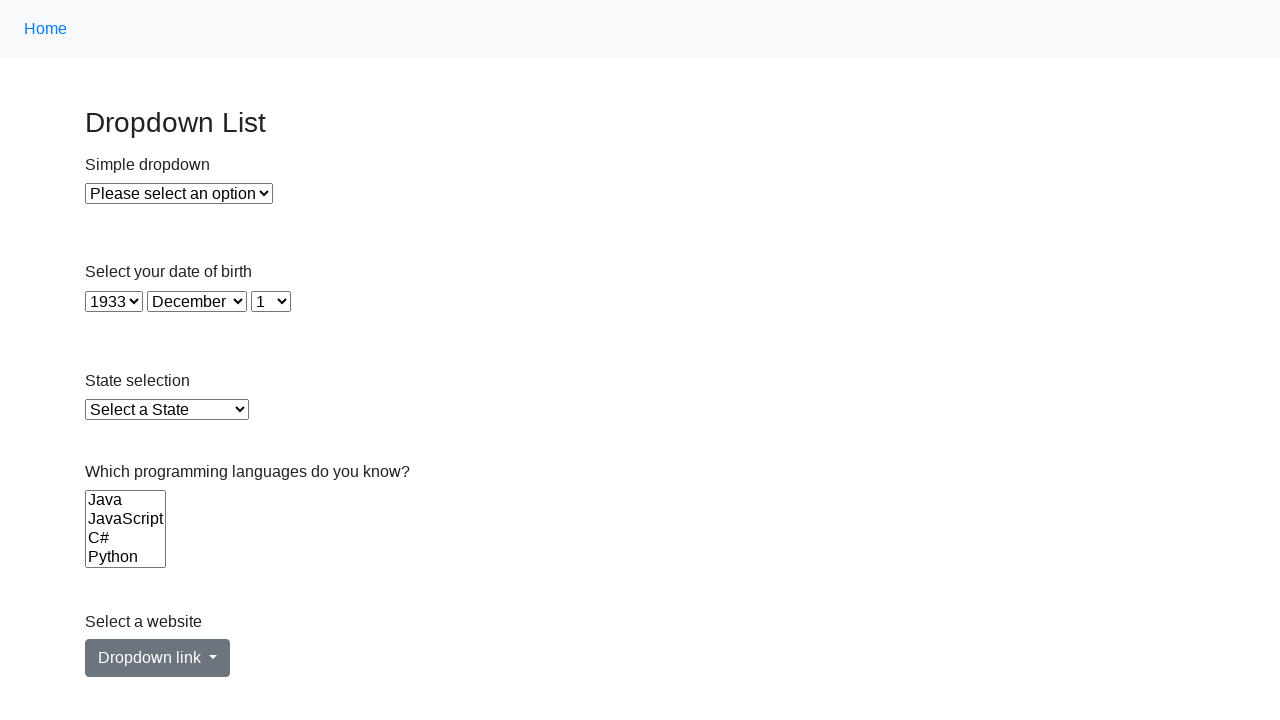

Retrieved selected year value
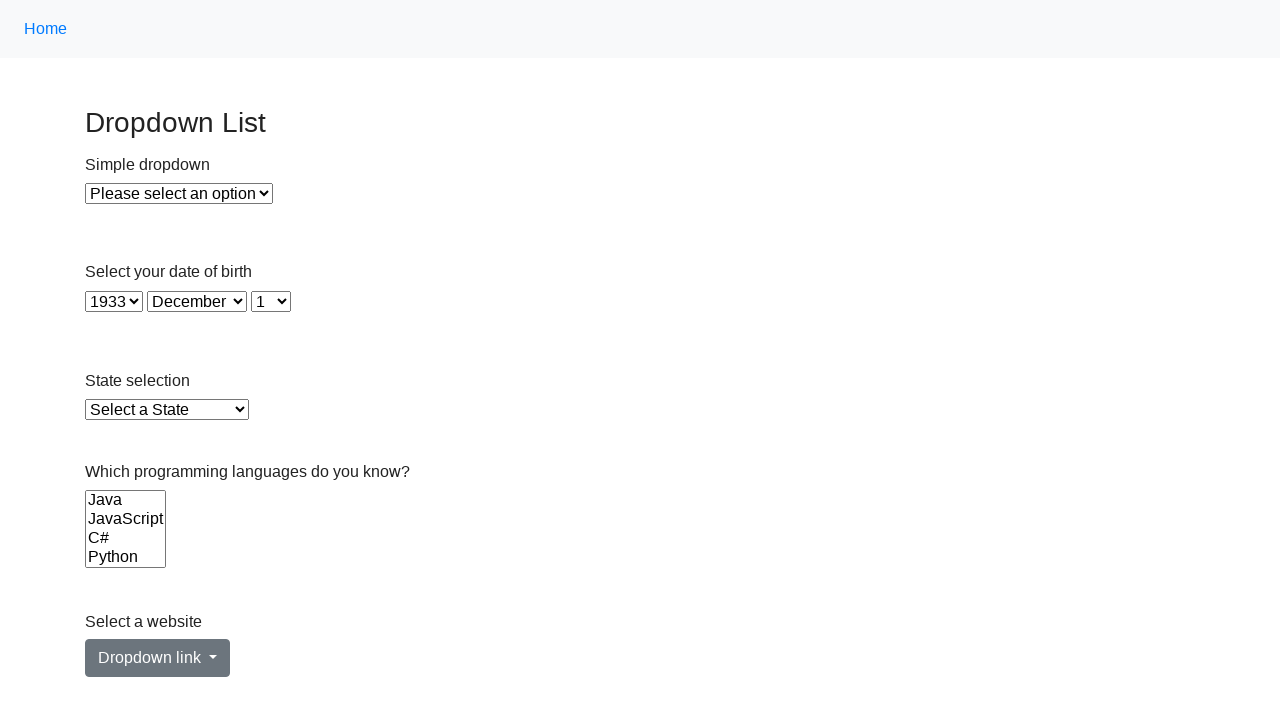

Retrieved selected month value
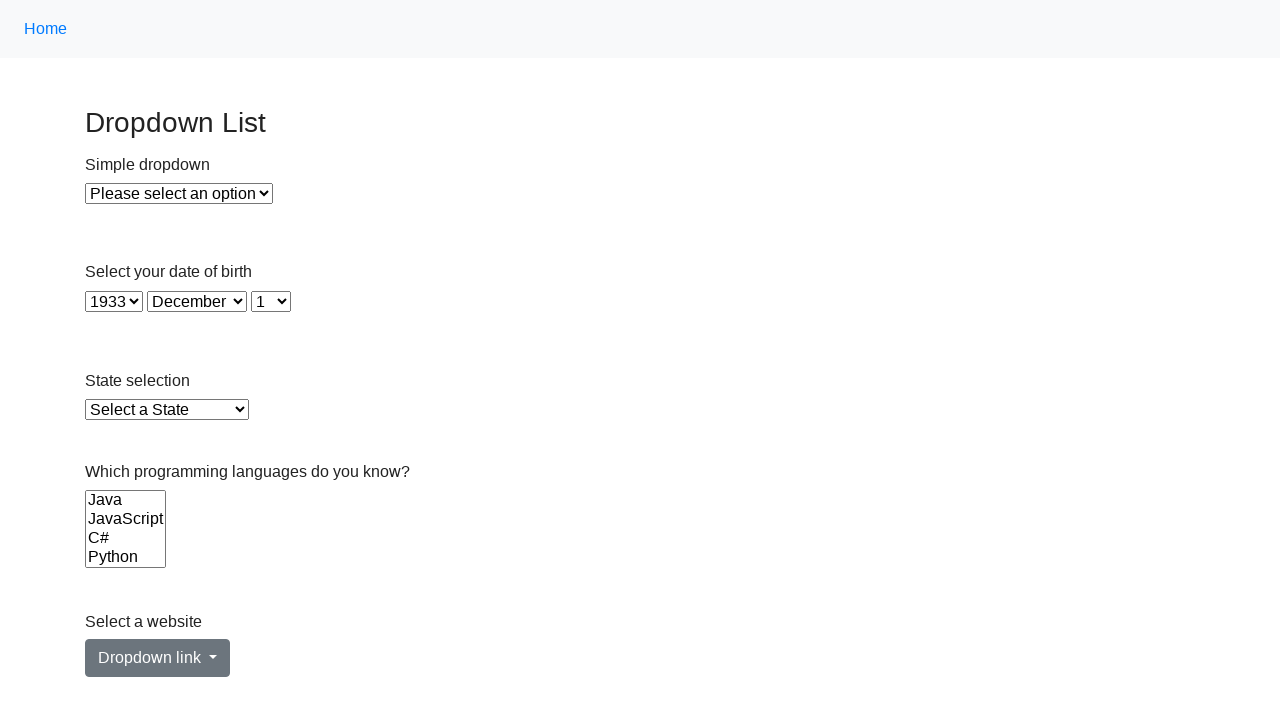

Retrieved selected day value
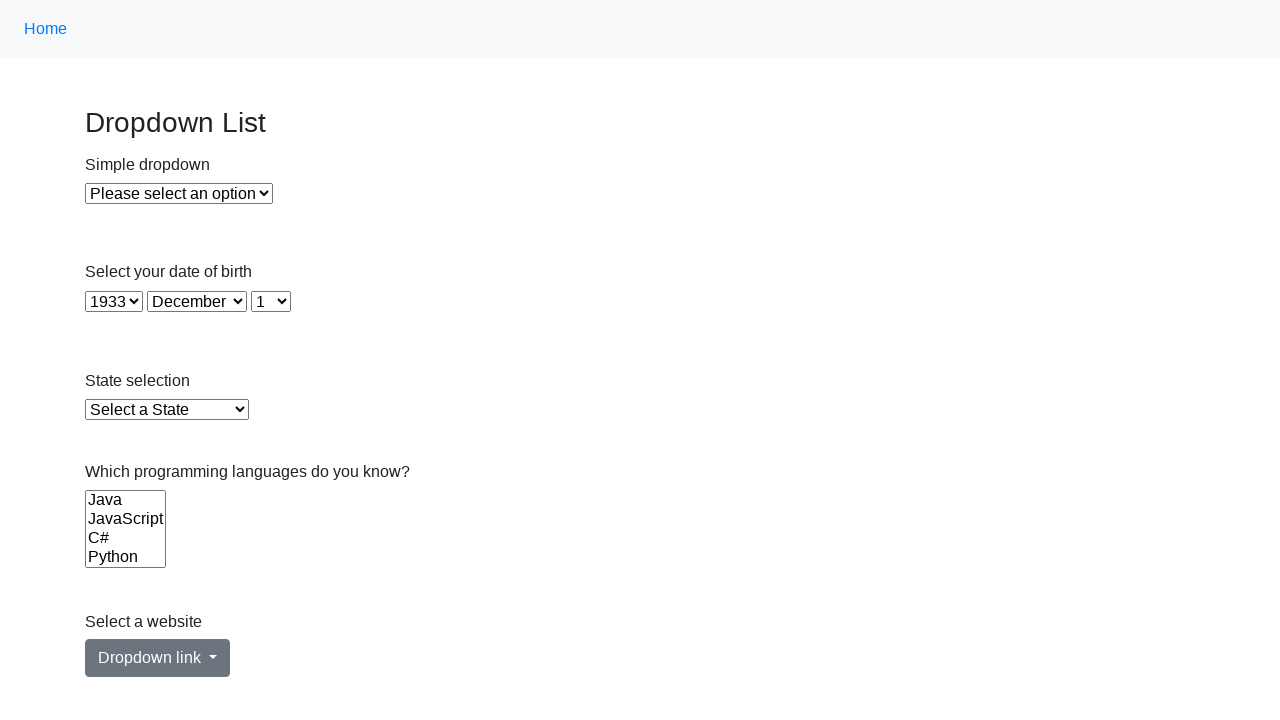

Waited for year dropdown to be visible
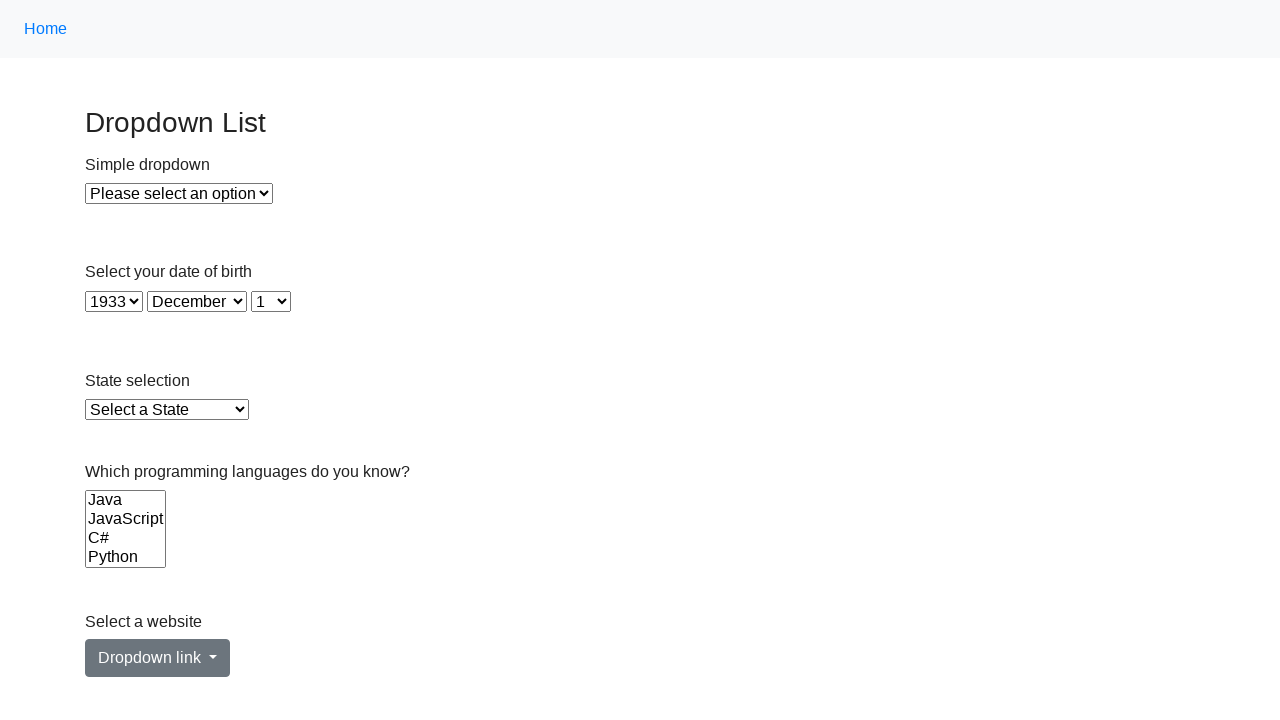

Waited for month dropdown to be visible
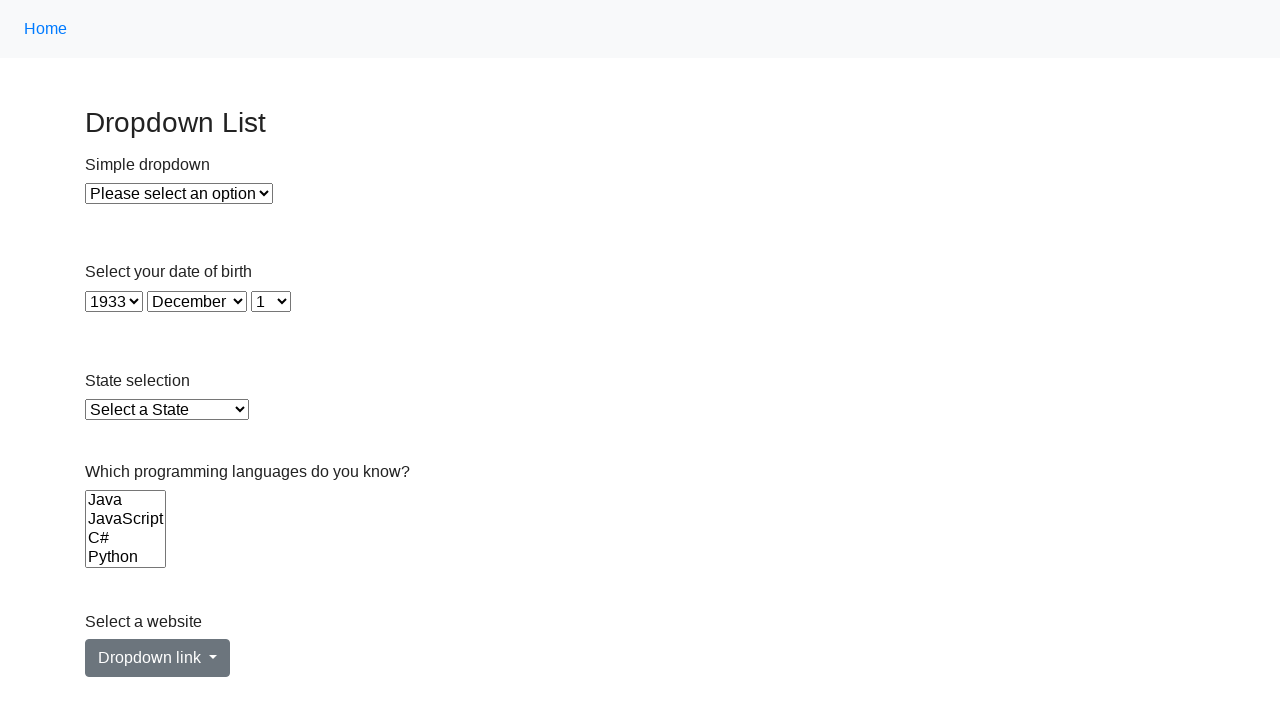

Waited for day dropdown to be visible
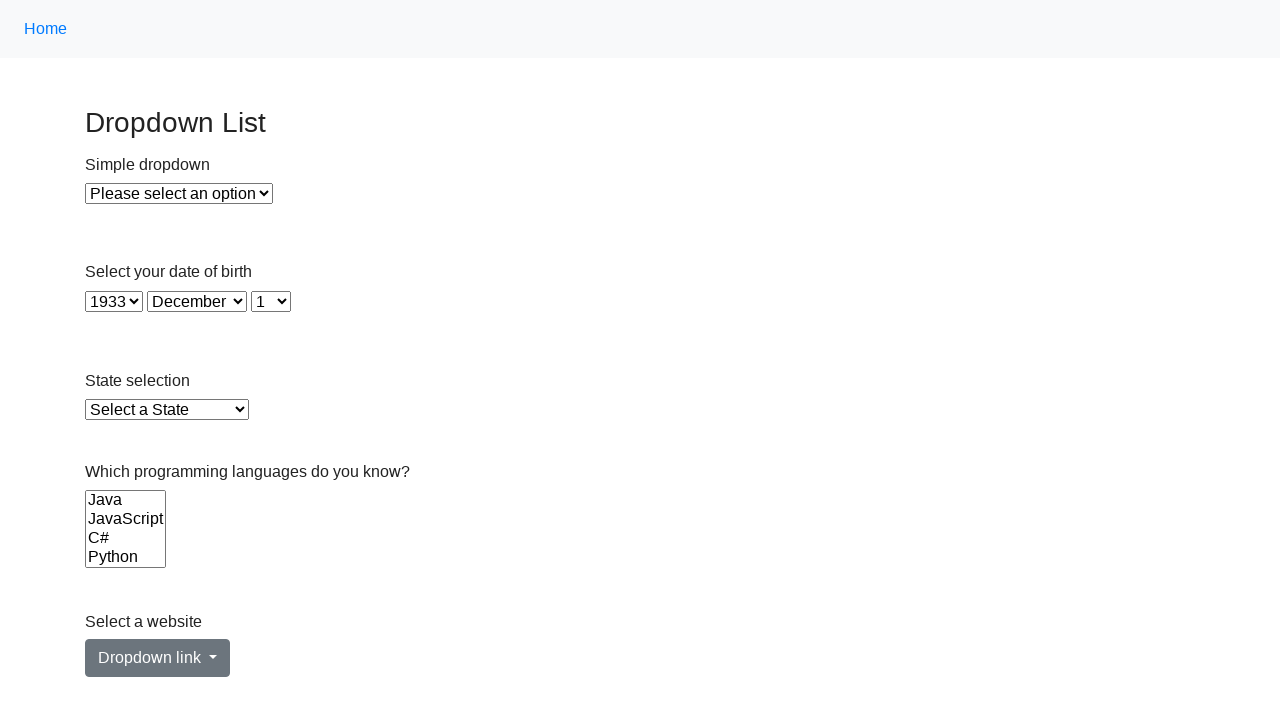

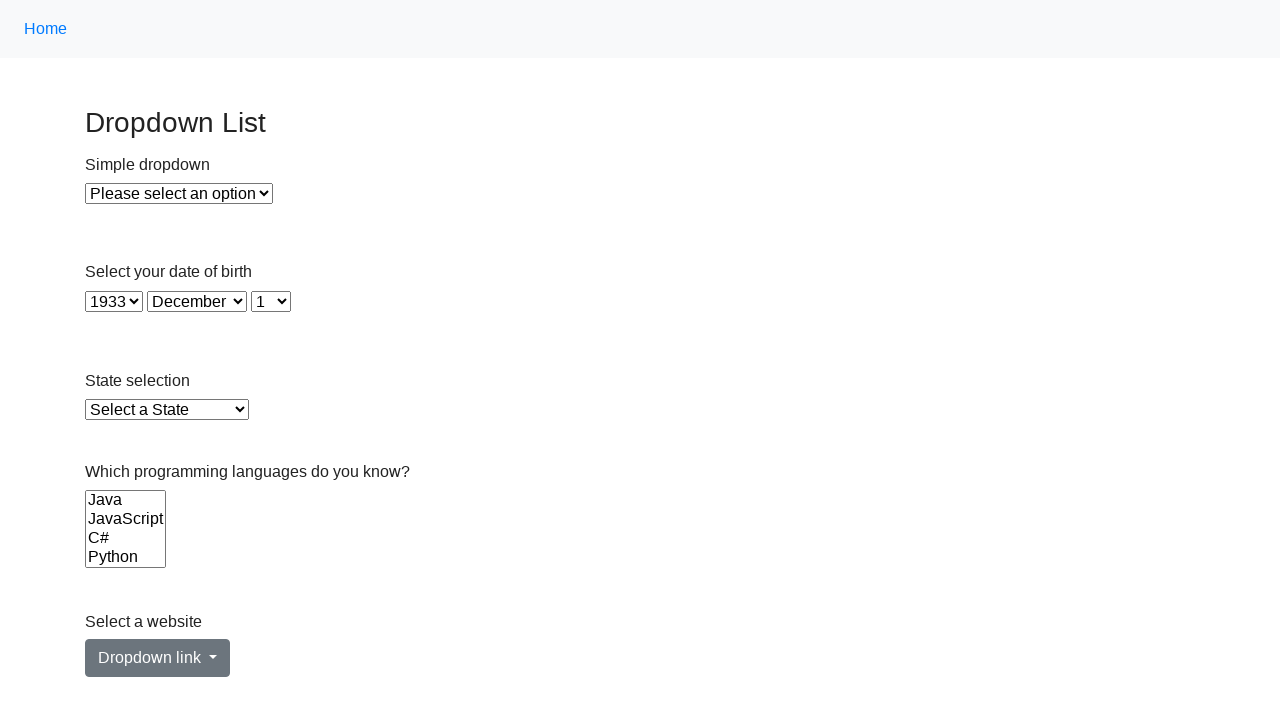